Tests a practice form by filling out all fields including personal information, date of birth, subjects, hobbies, file upload, and address, then verifies the submitted data in a modal table.

Starting URL: https://demoqa.com/automation-practice-form

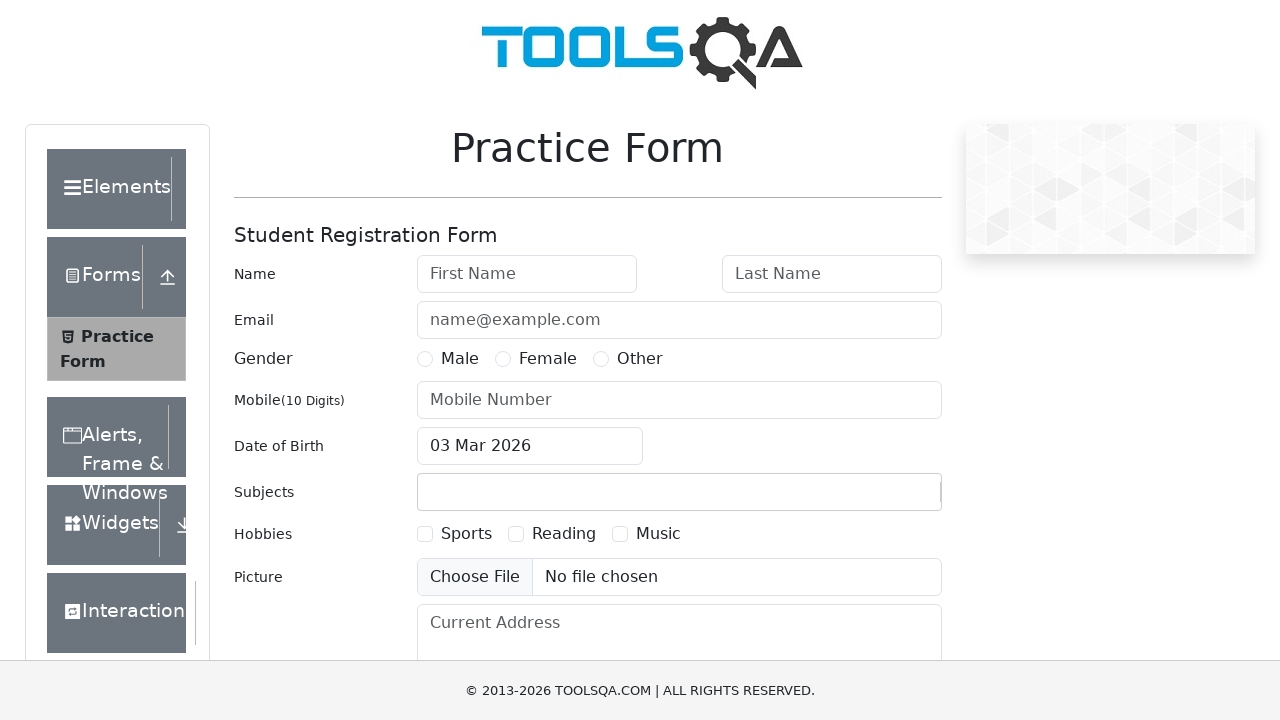

Removed fixed banner element
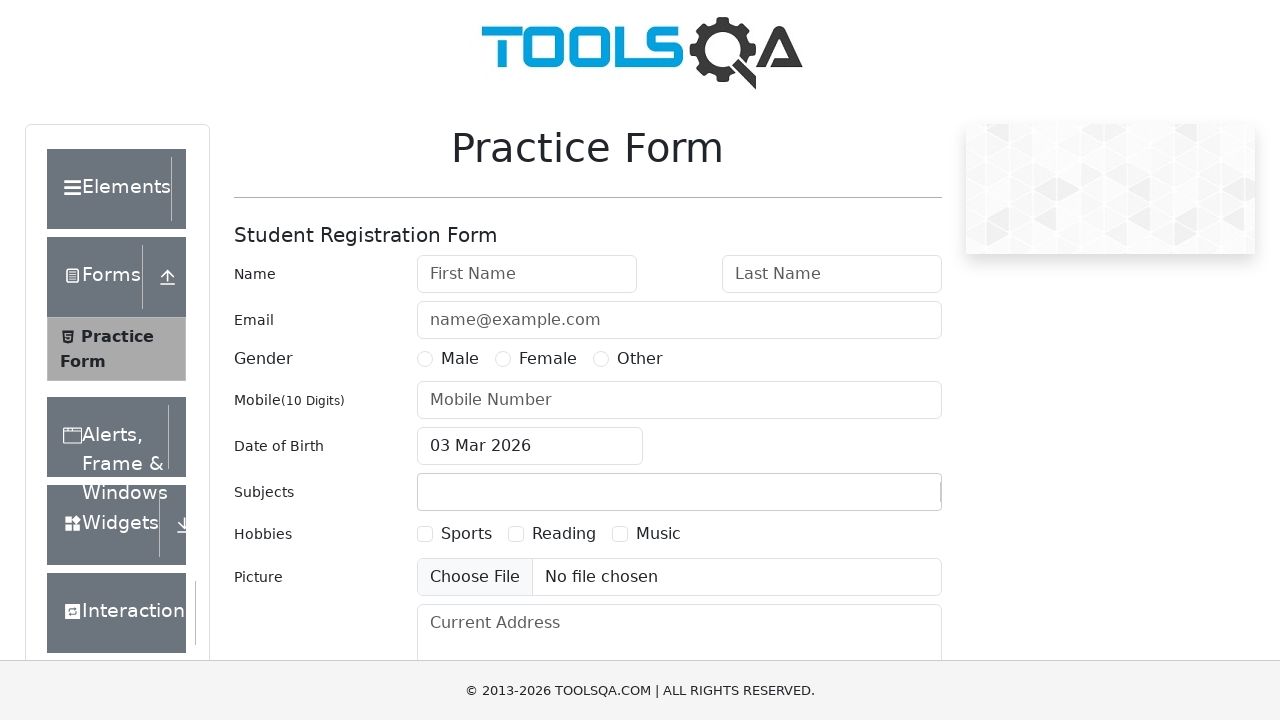

Removed footer element
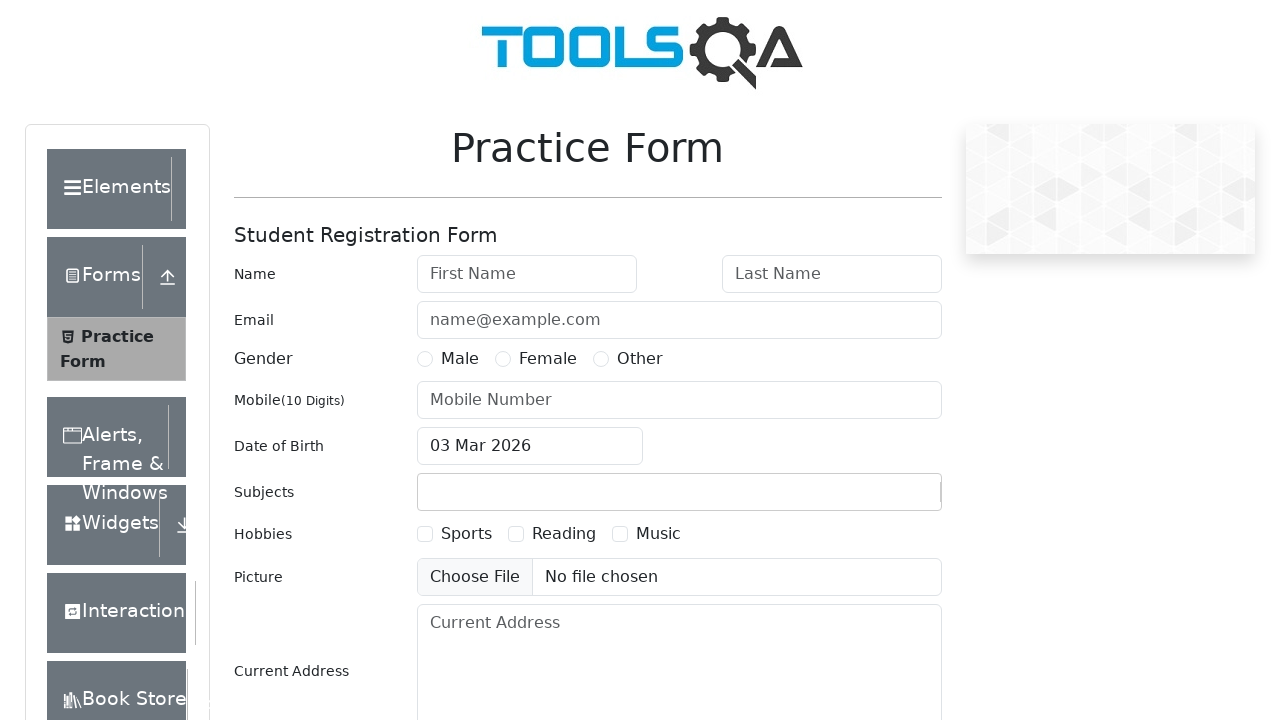

Filled first name field with 'Basil' on #firstName
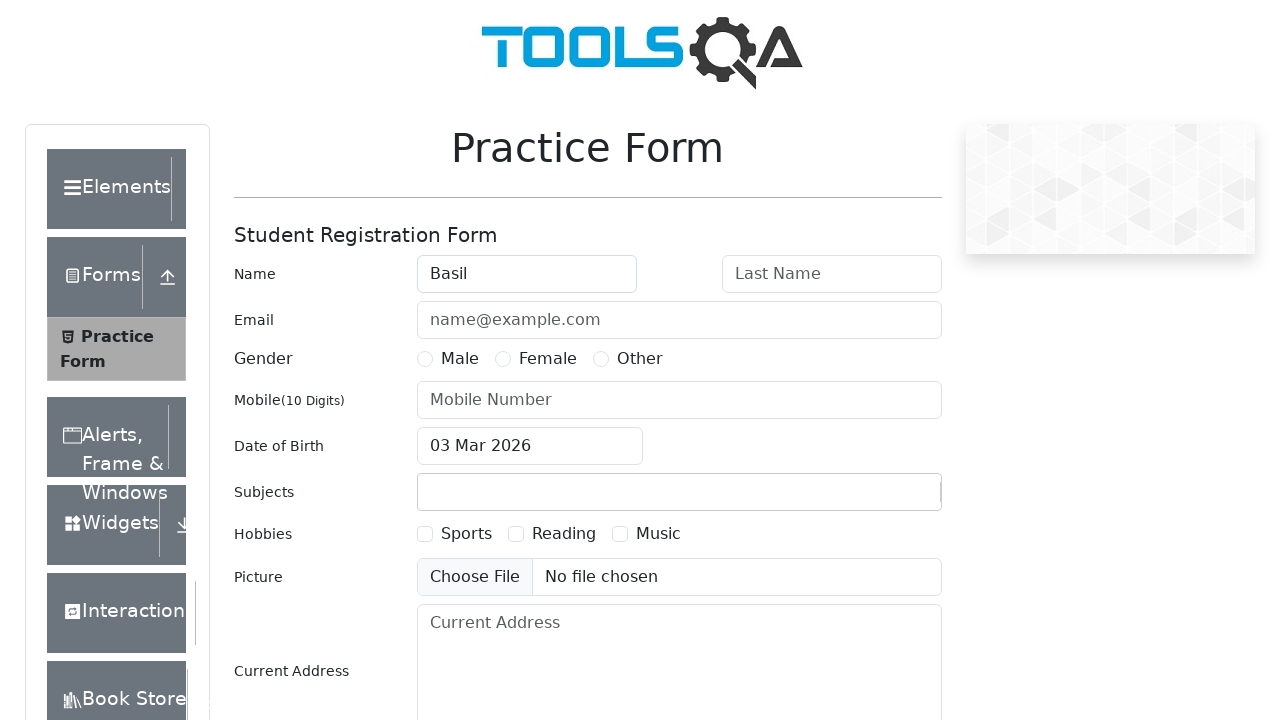

Filled last name field with 'Pupkin' on #lastName
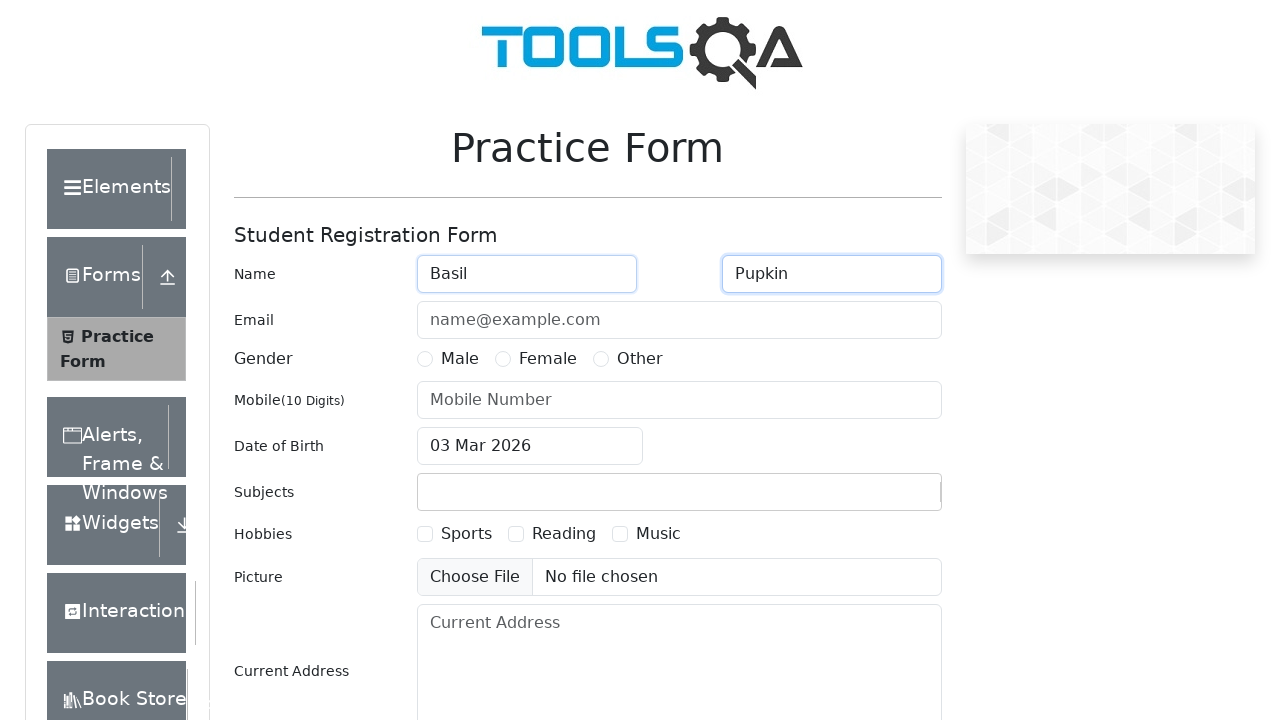

Filled email field with 'pupkin@basil.com' on #userEmail
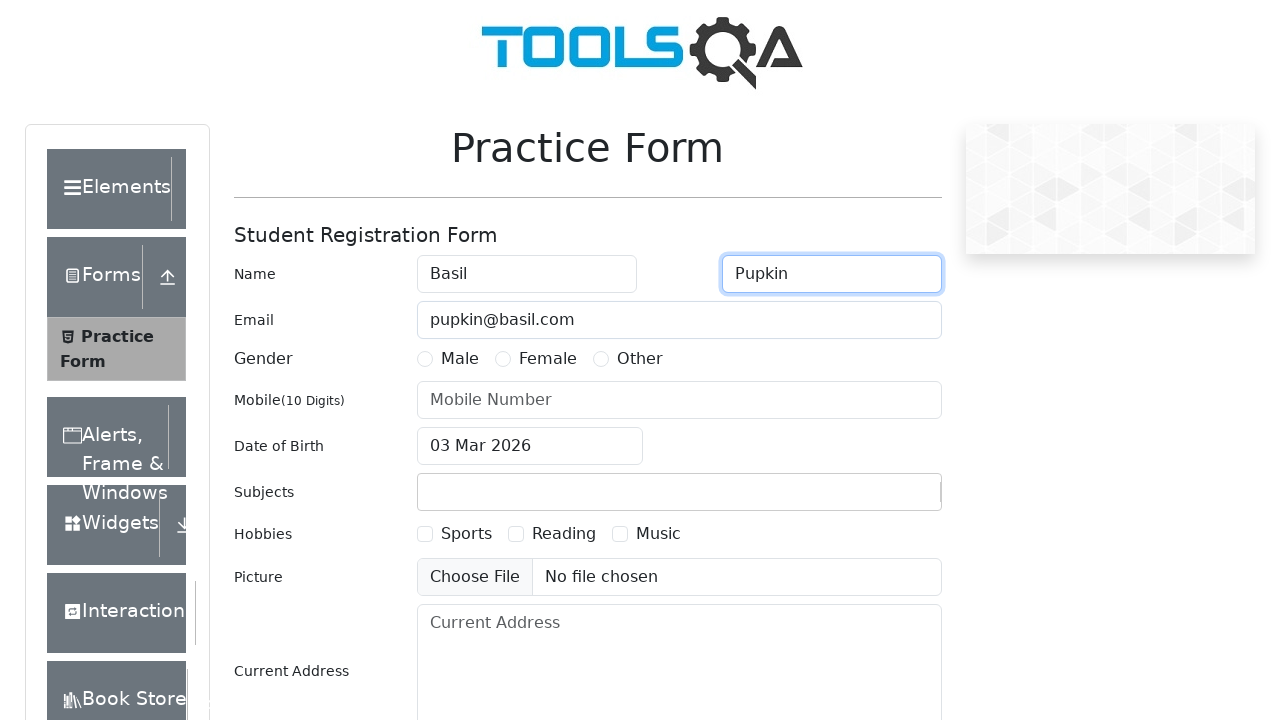

Selected 'Male' gender option at (460, 359) on #genterWrapper label >> internal:has-text="Male"i >> nth=0
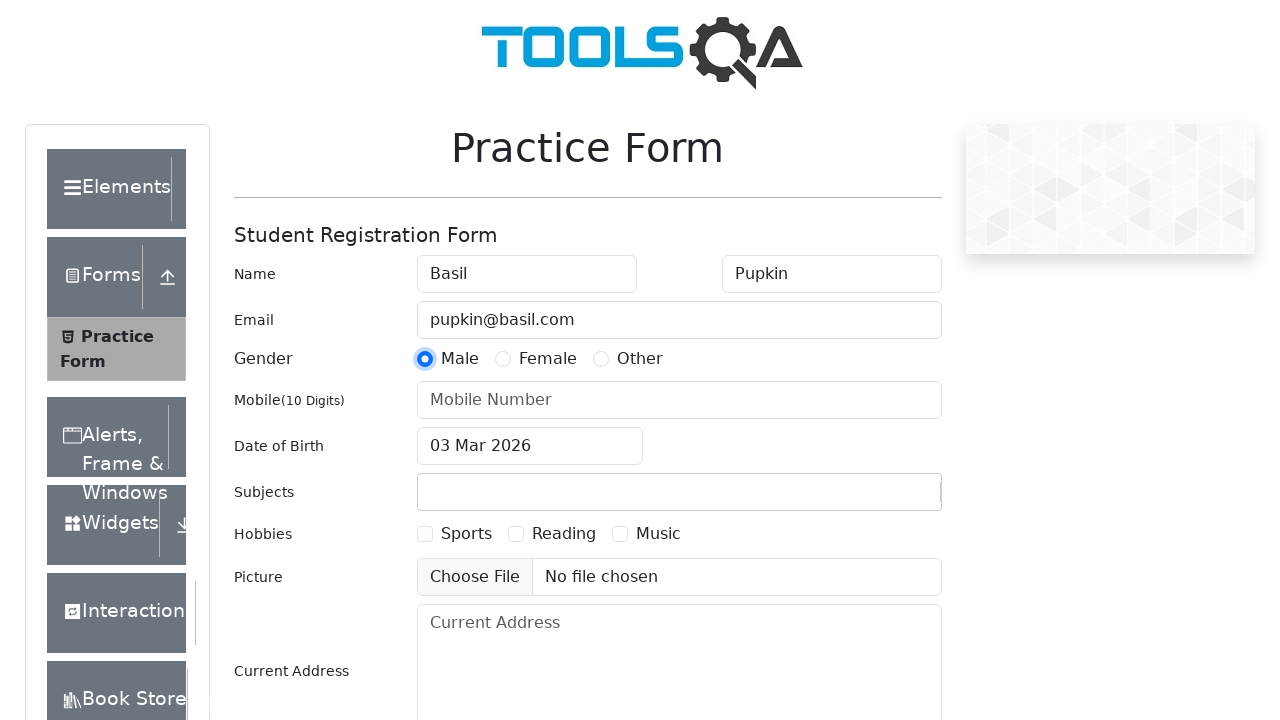

Filled phone number field with '0441234567' on #userNumber
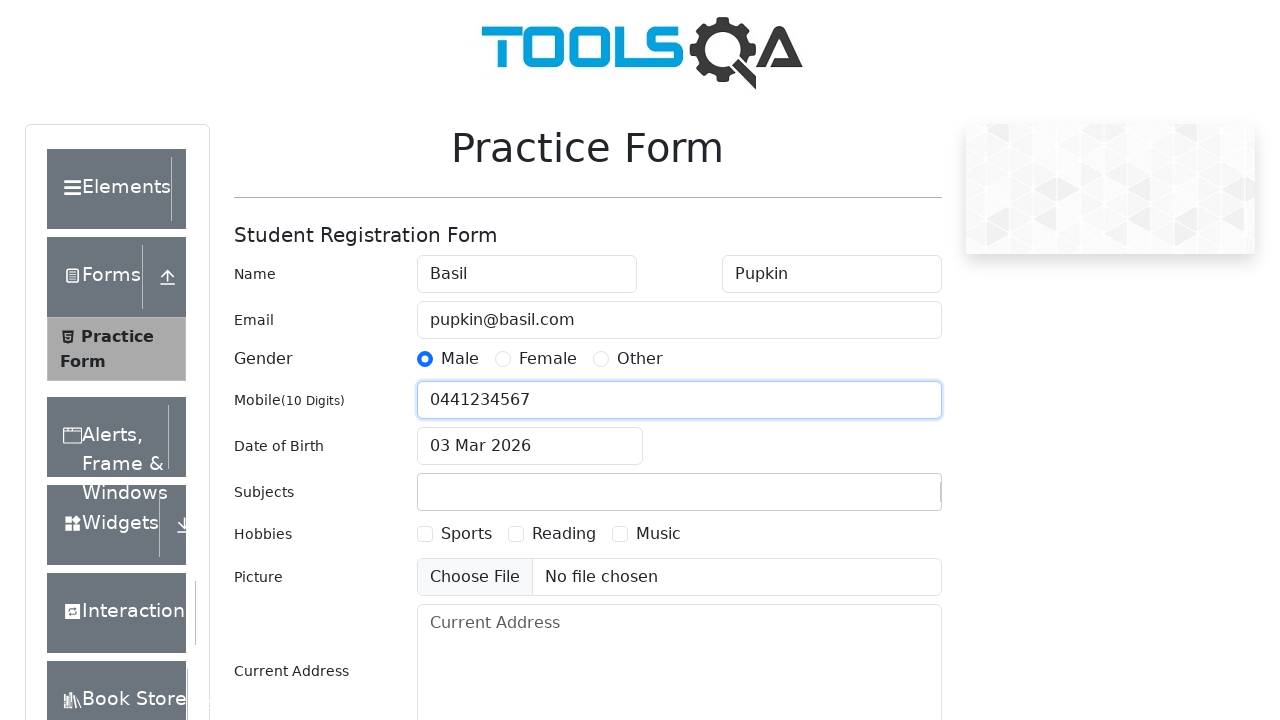

Clicked date of birth input field at (530, 446) on #dateOfBirthInput
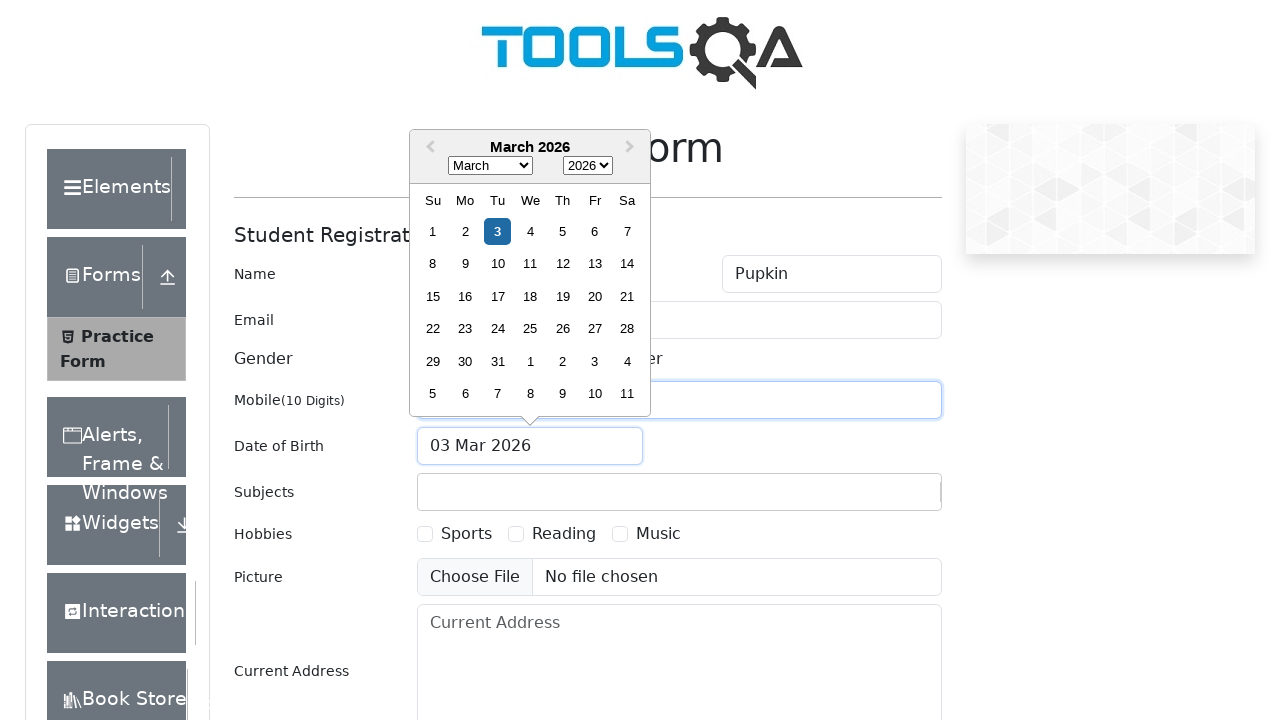

Selected February as birth month on .react-datepicker__month-select
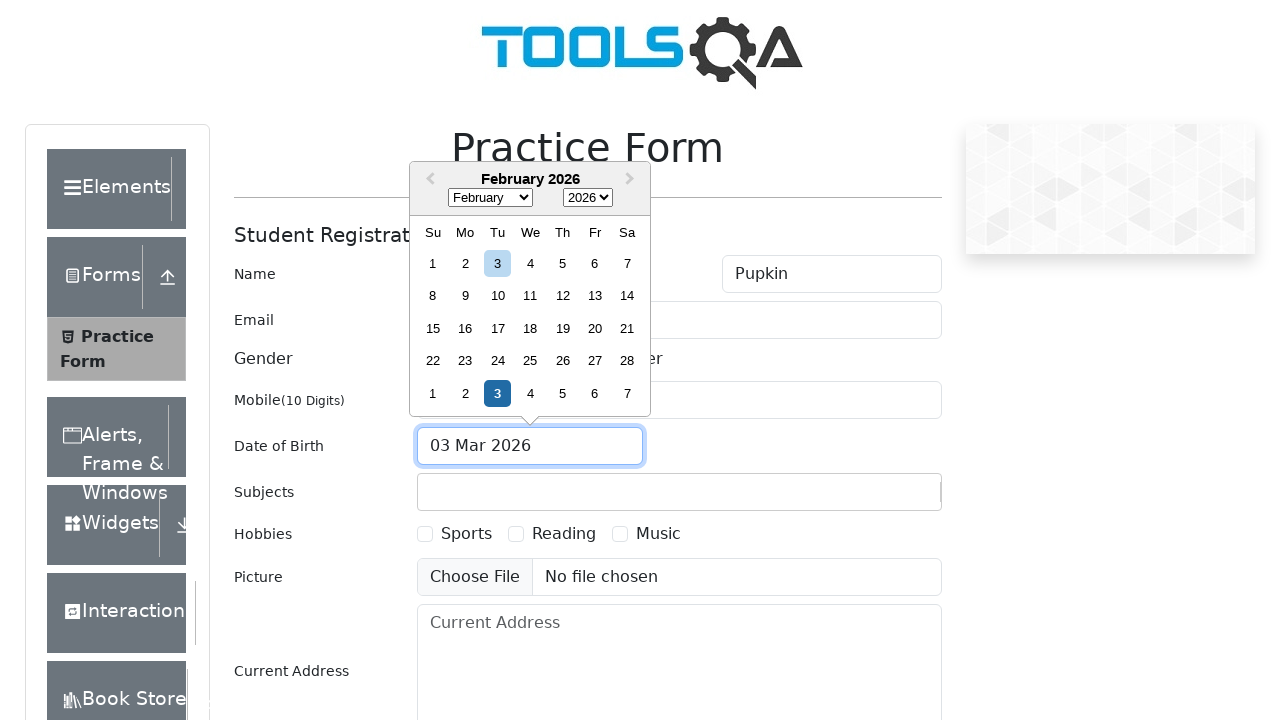

Selected 1982 as birth year on .react-datepicker__year-select
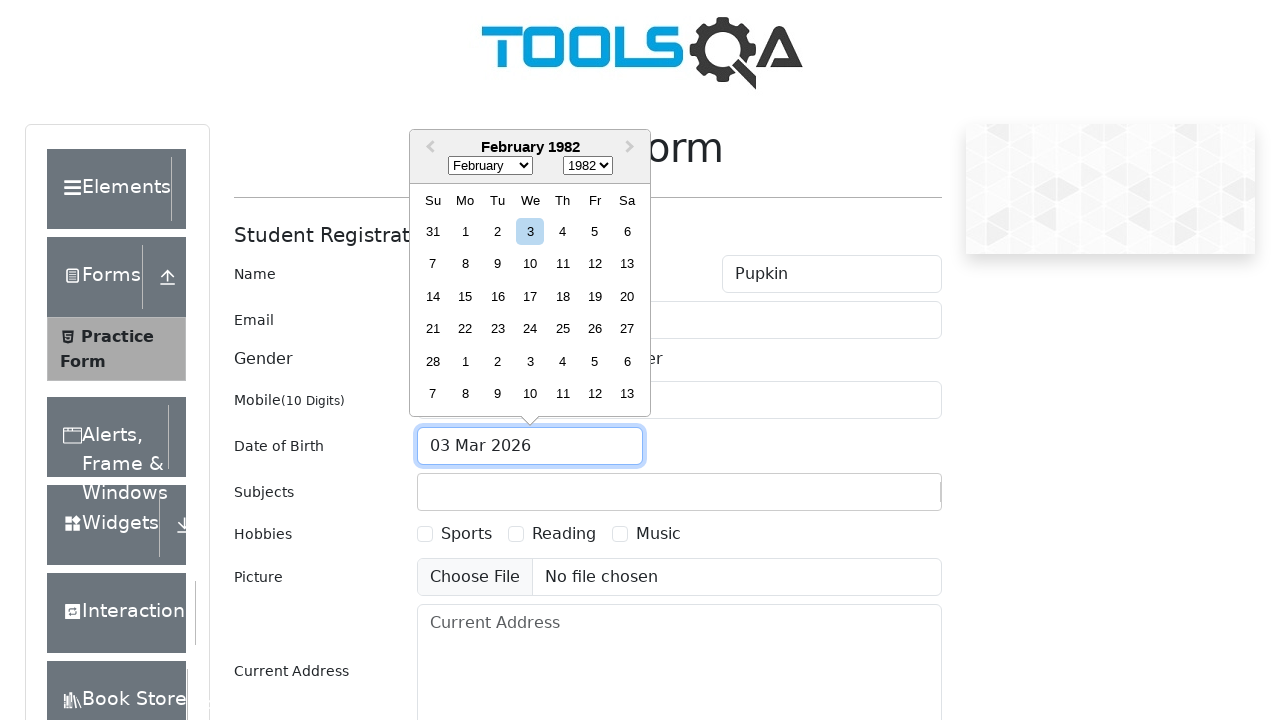

Selected 6th day of the month as birth date at (627, 231) on .react-datepicker__day--006:not(.react-datepicker__day--outside-month)
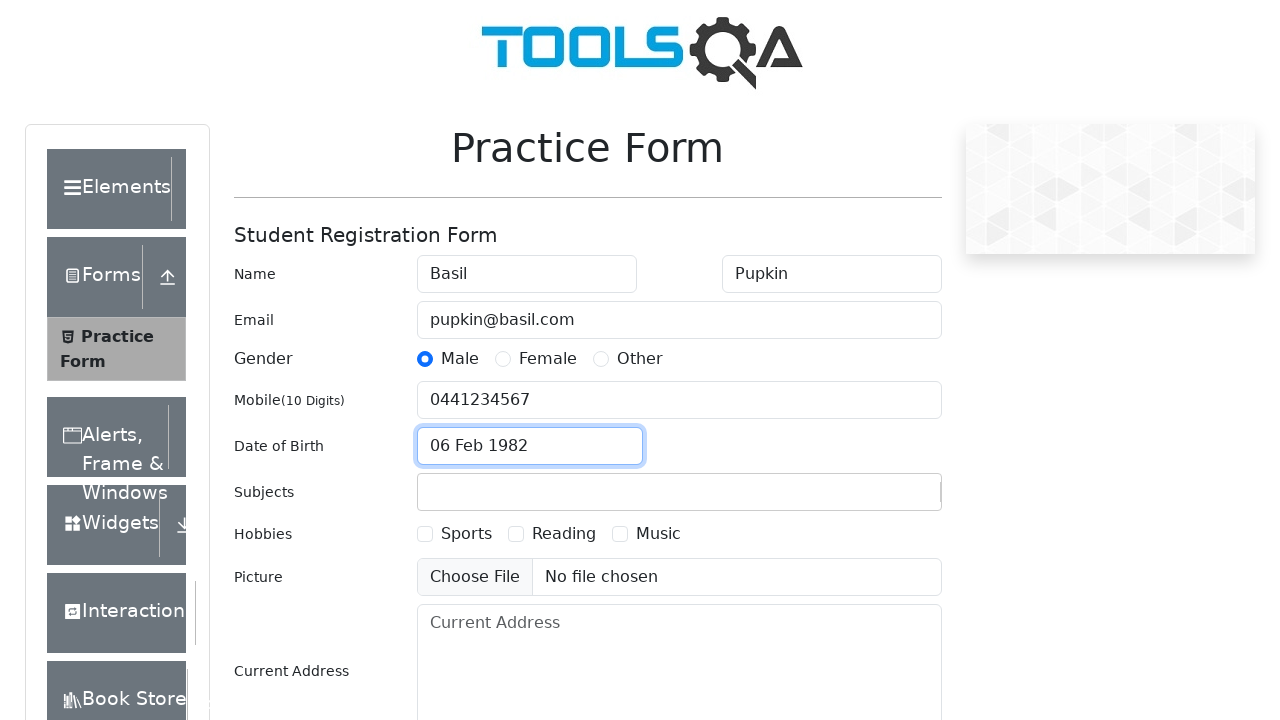

Filled subjects input field with 'Bio' on #subjectsInput
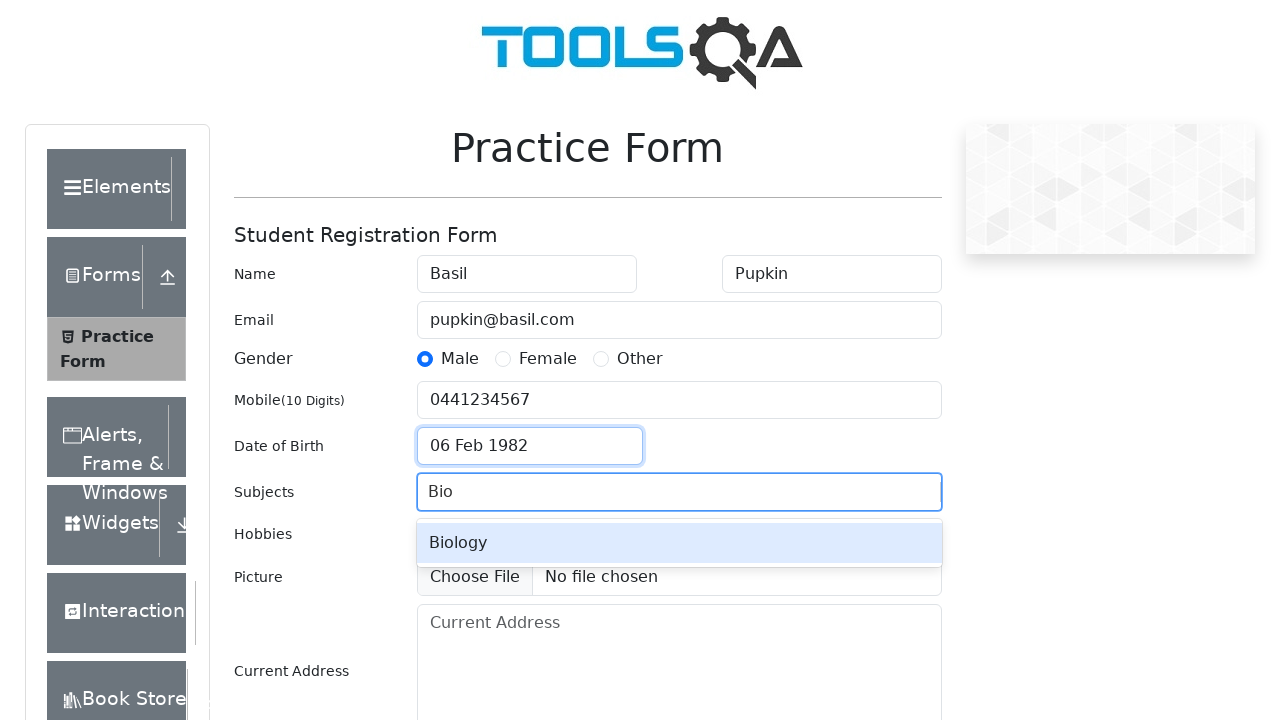

Selected 'Biology' from subject autocomplete dropdown at (679, 543) on .subjects-auto-complete__option >> internal:has-text="Biology"i
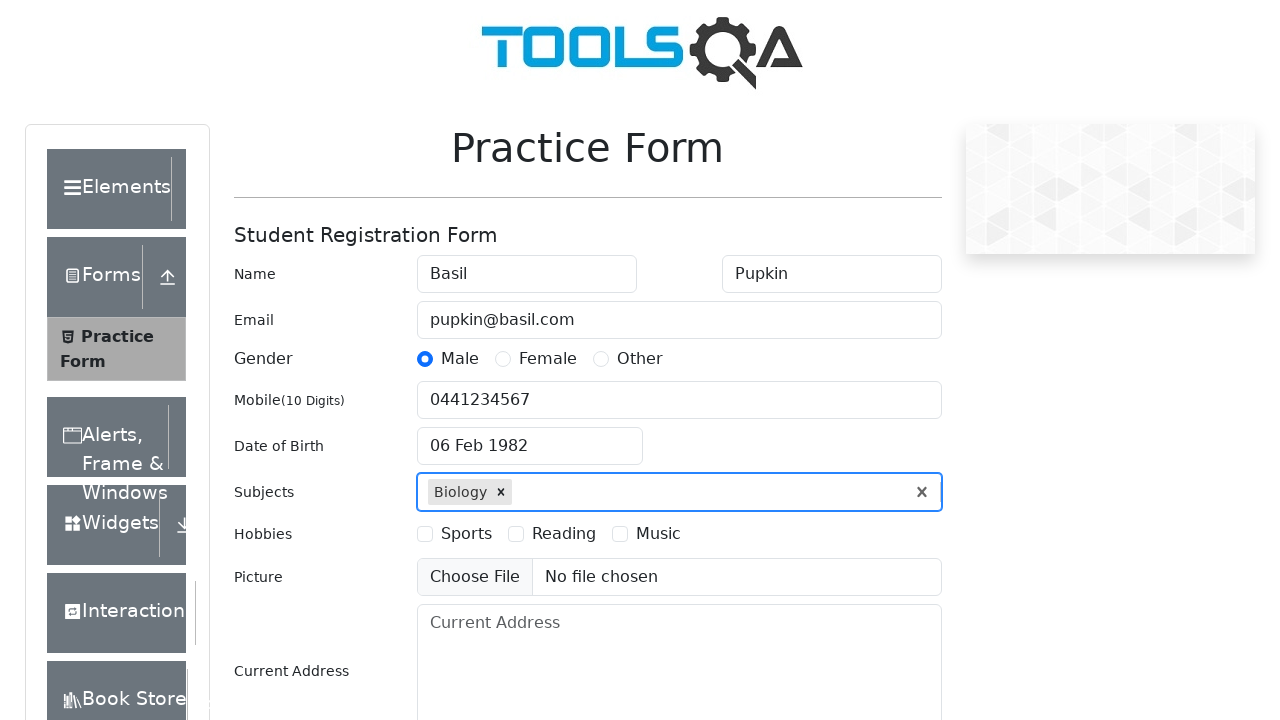

Selected 'Sports' hobby checkbox at (466, 534) on #hobbiesWrapper label >> internal:has-text="Sports"i >> nth=0
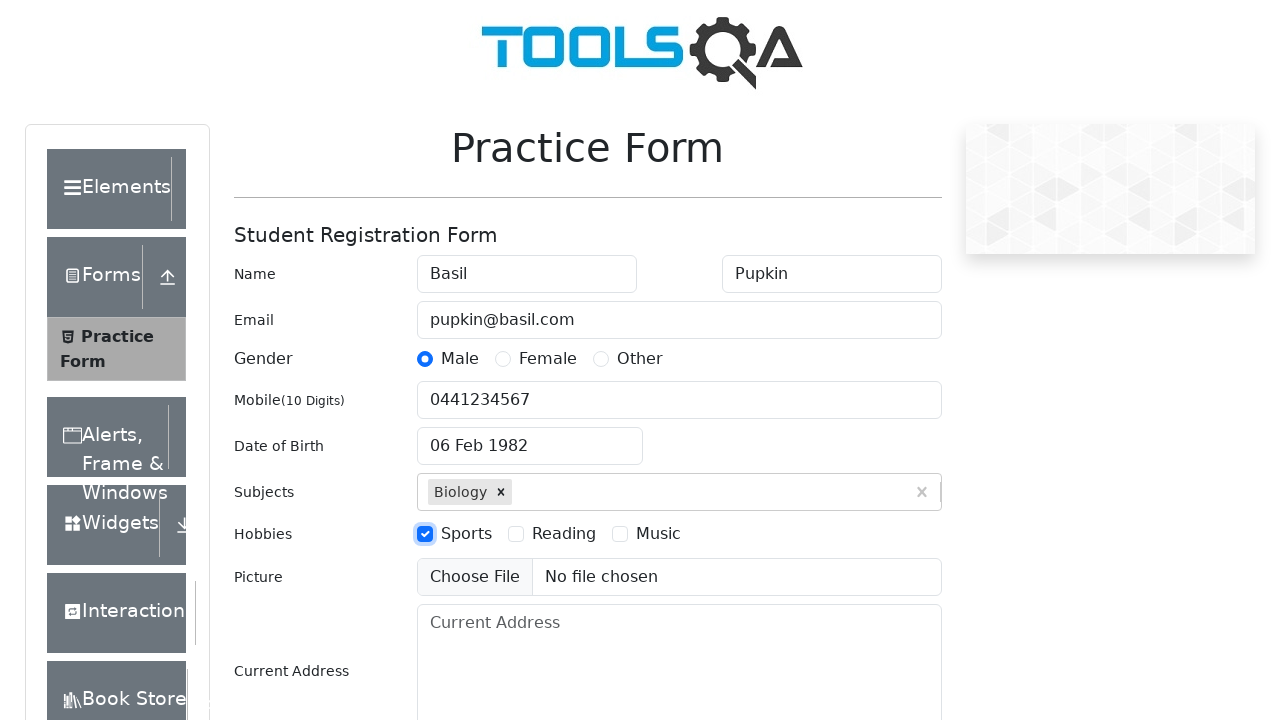

Selected 'Reading' hobby checkbox at (564, 534) on #hobbiesWrapper label >> internal:has-text="Reading"i >> nth=0
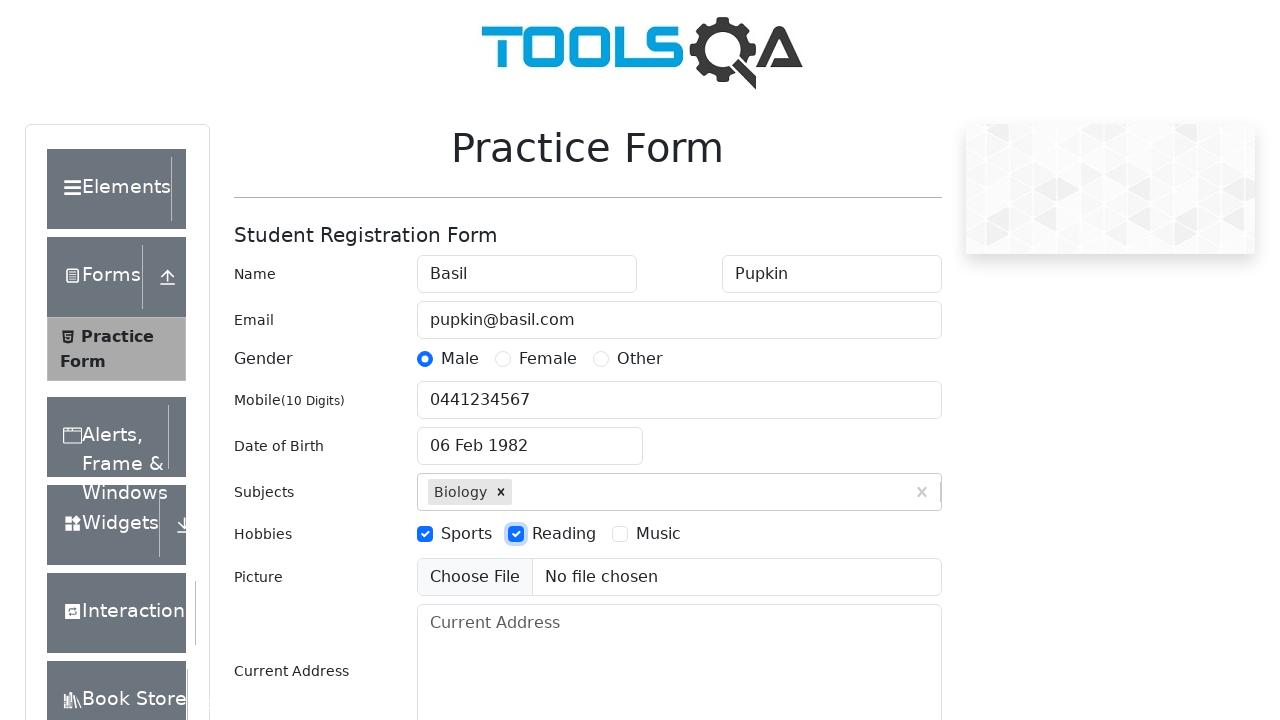

Selected 'Music' hobby checkbox at (658, 534) on #hobbiesWrapper label >> internal:has-text="Music"i >> nth=0
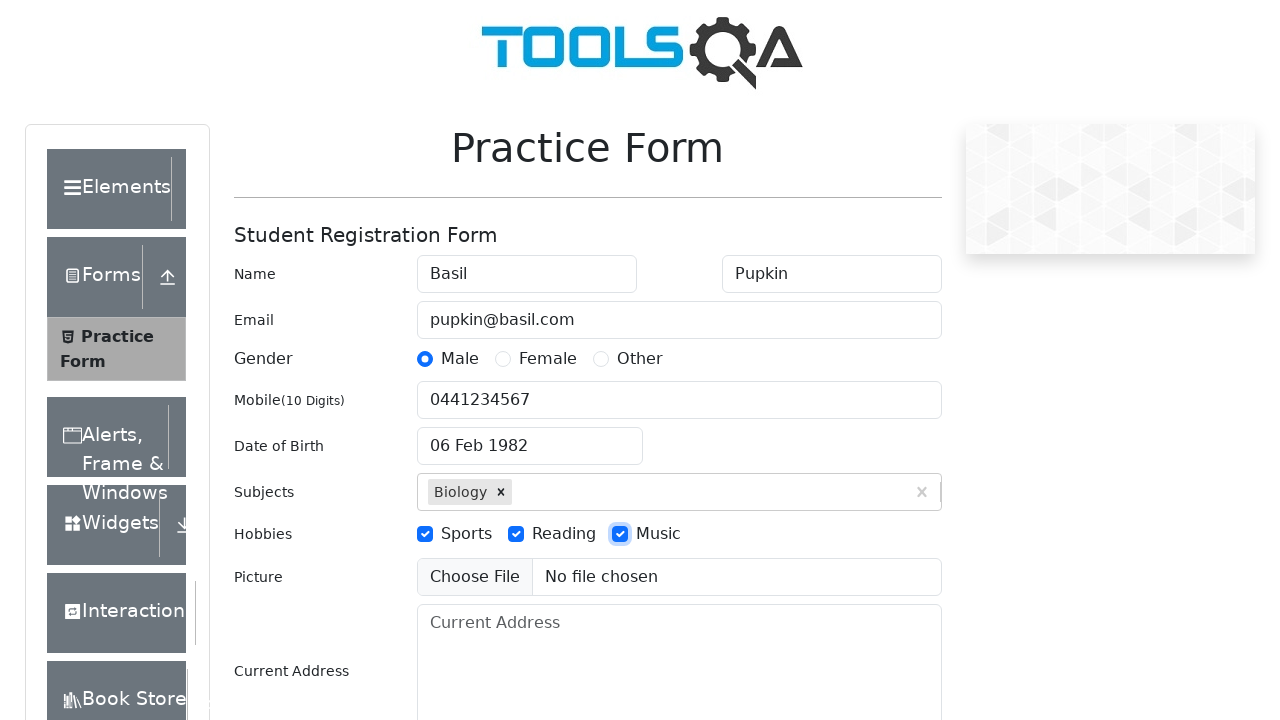

Filled current address field with 'Площадь Пушкина, пр-д Калатушкина, 6' on #currentAddress
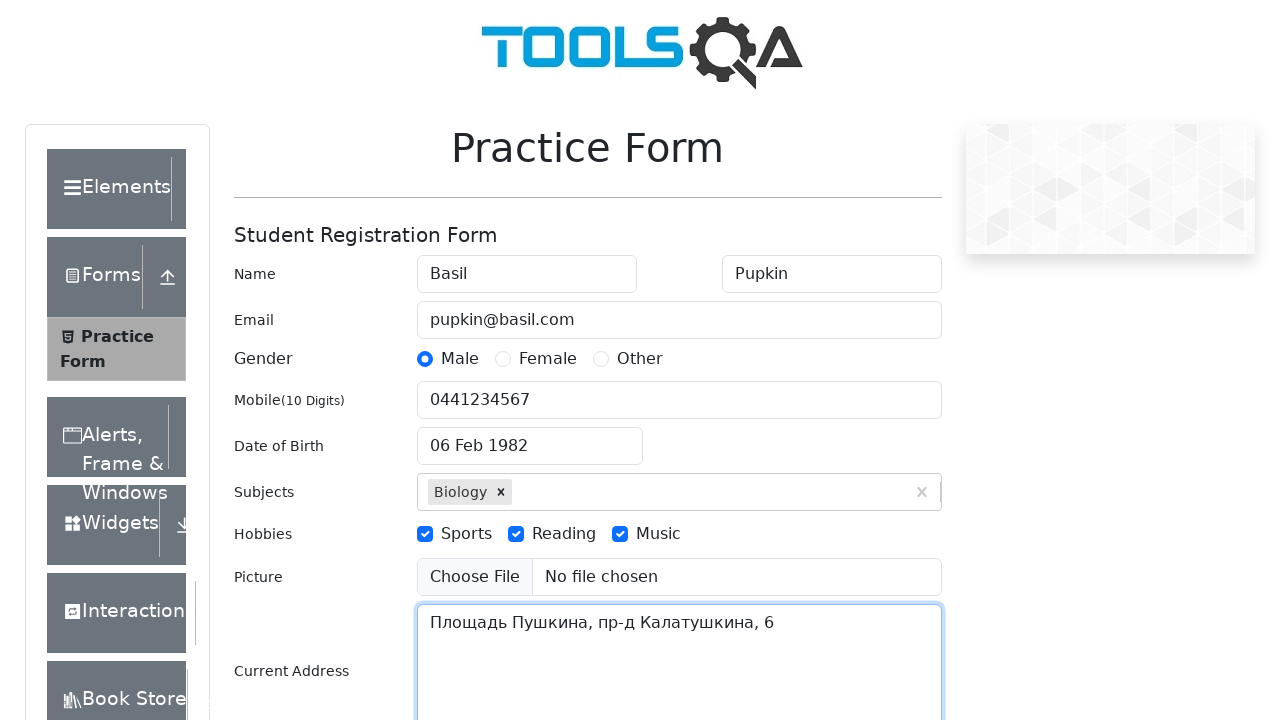

Scrolled state selector into view
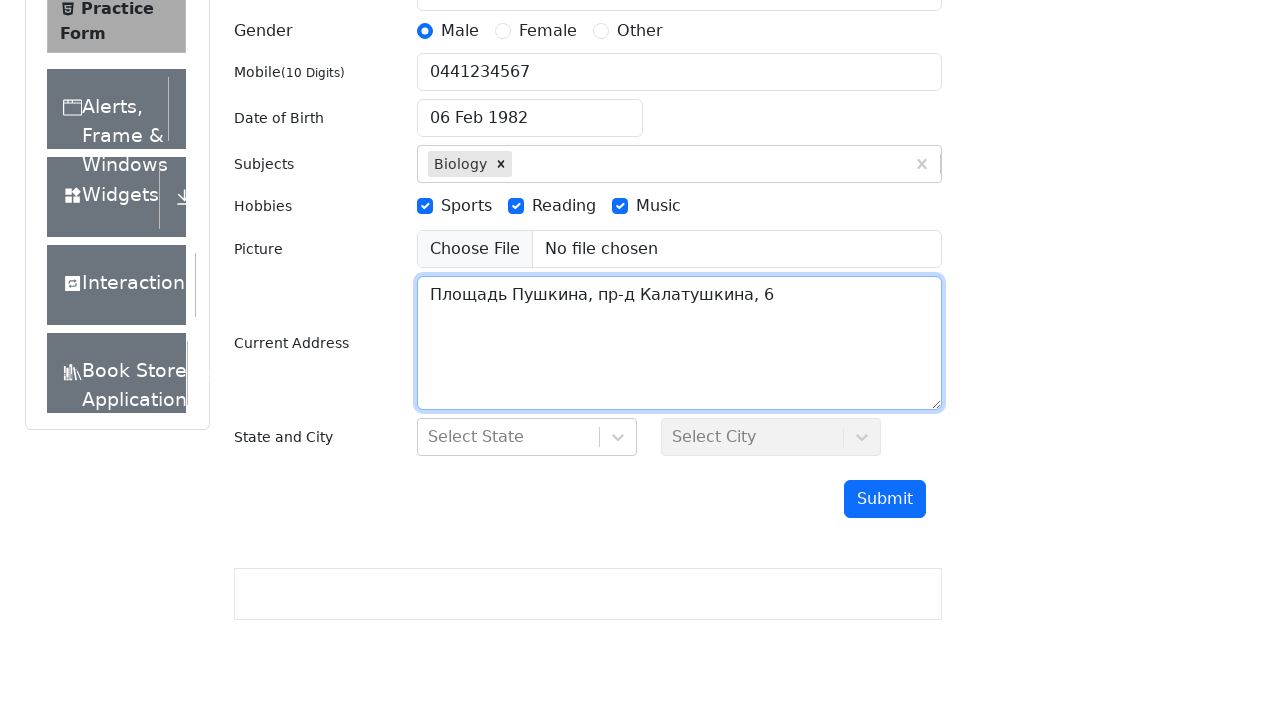

Clicked state selector dropdown at (527, 437) on #state
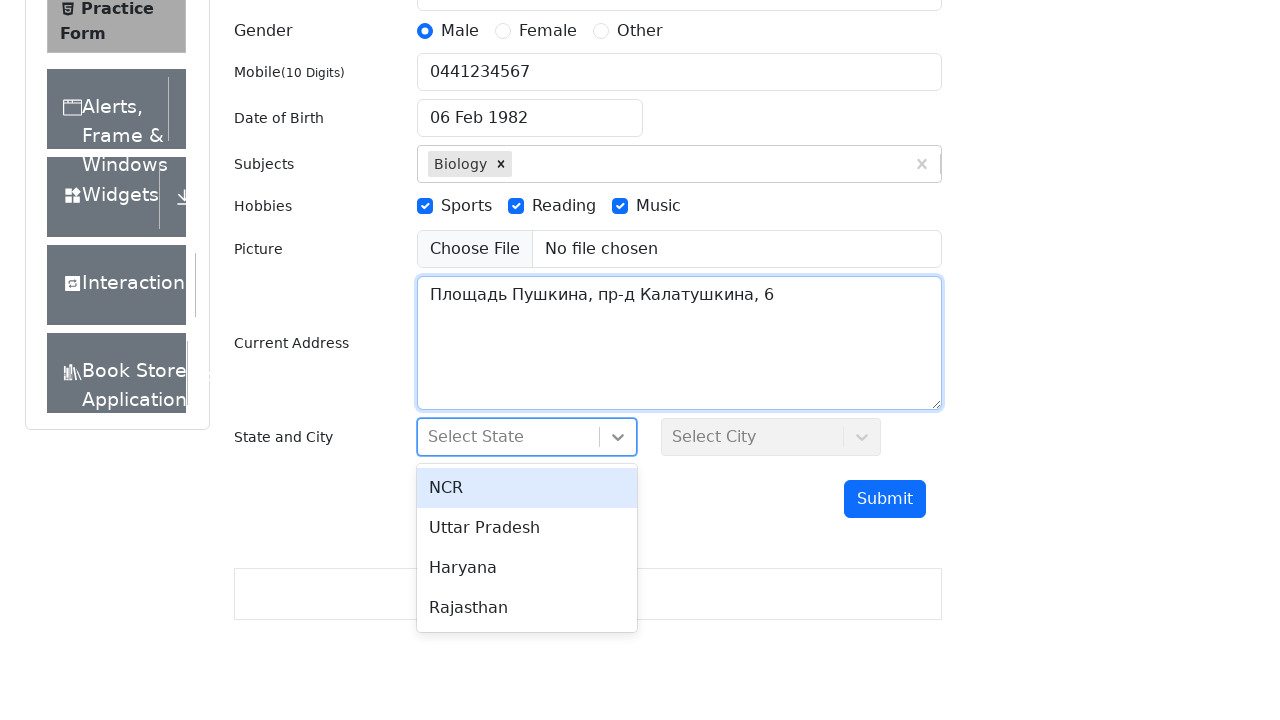

Selected 'Haryana' from state dropdown options at (527, 568) on div[class*='-option'] >> internal:has-text="Haryana"i
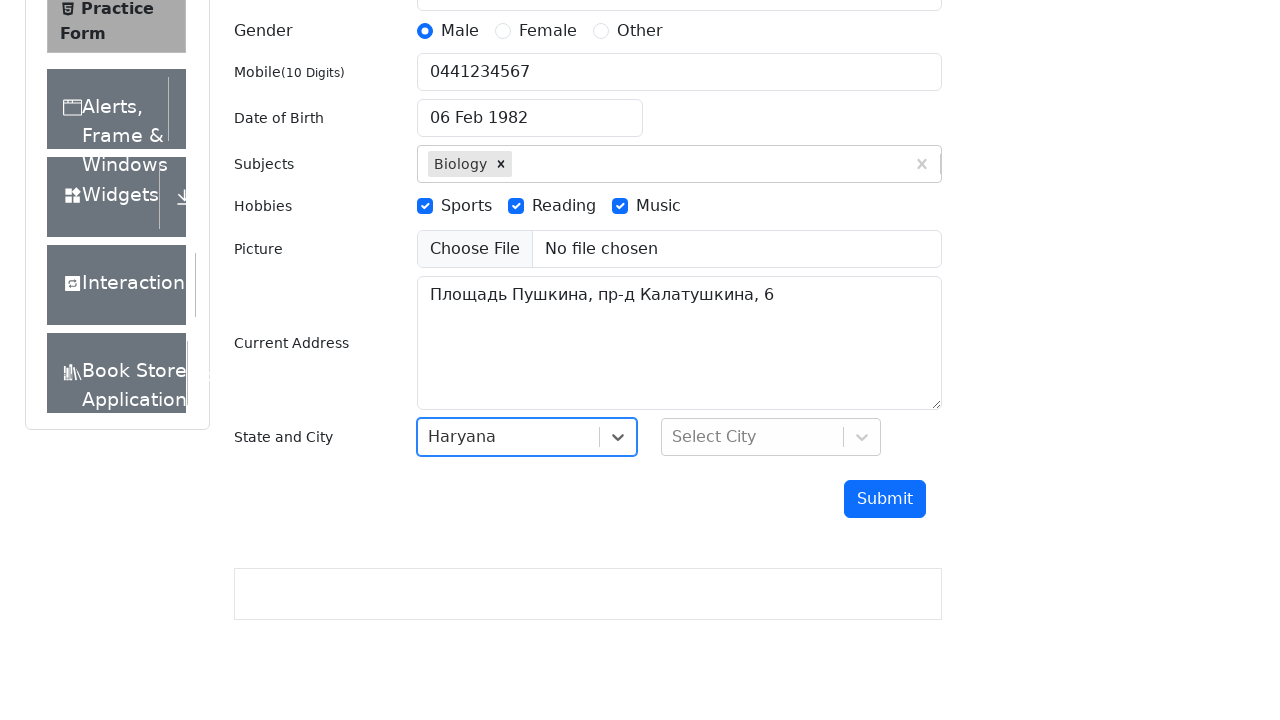

Scrolled city selector into view
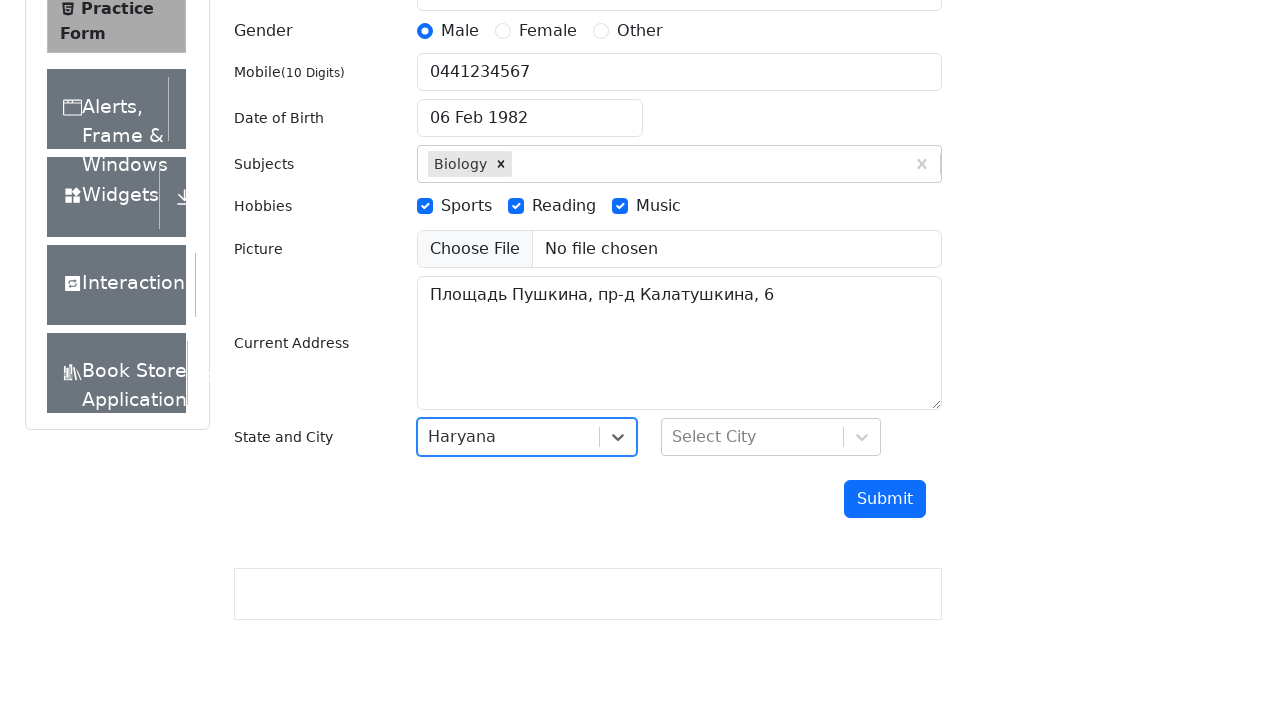

Clicked city selector dropdown at (771, 437) on #city
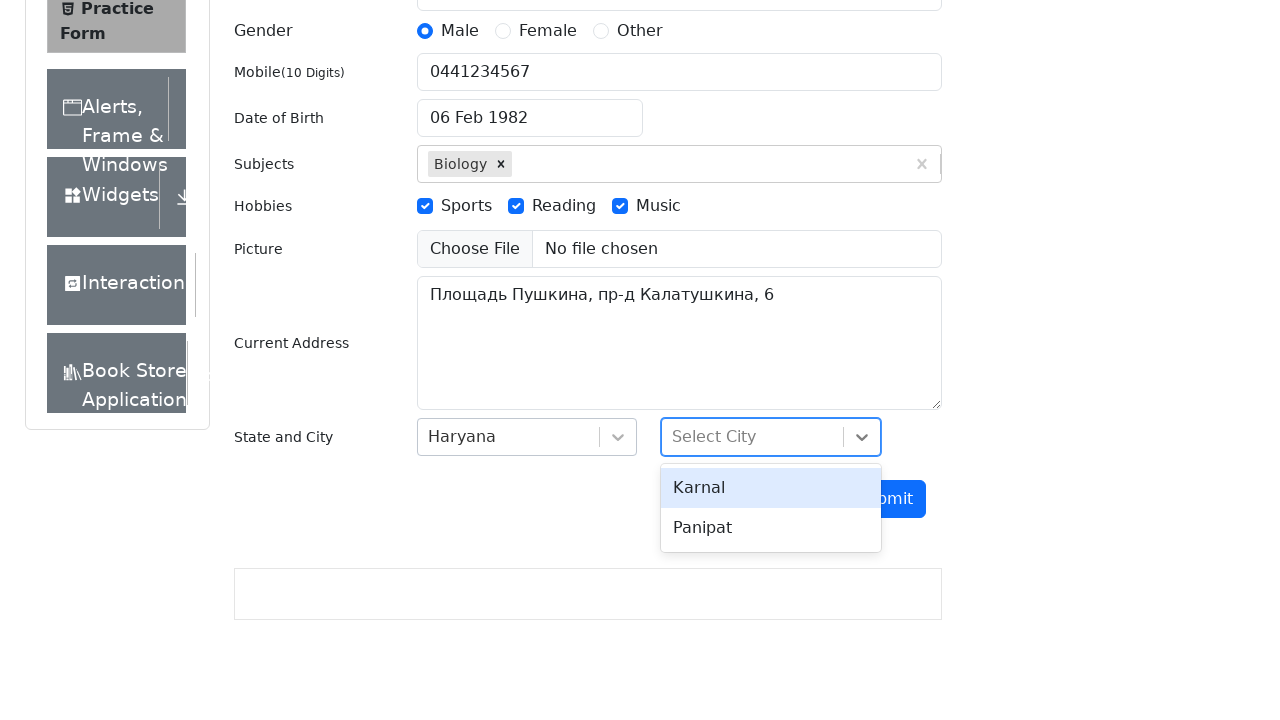

Selected 'Karnal' from city dropdown options at (771, 488) on div[class*='-option'] >> internal:has-text="Karnal"i
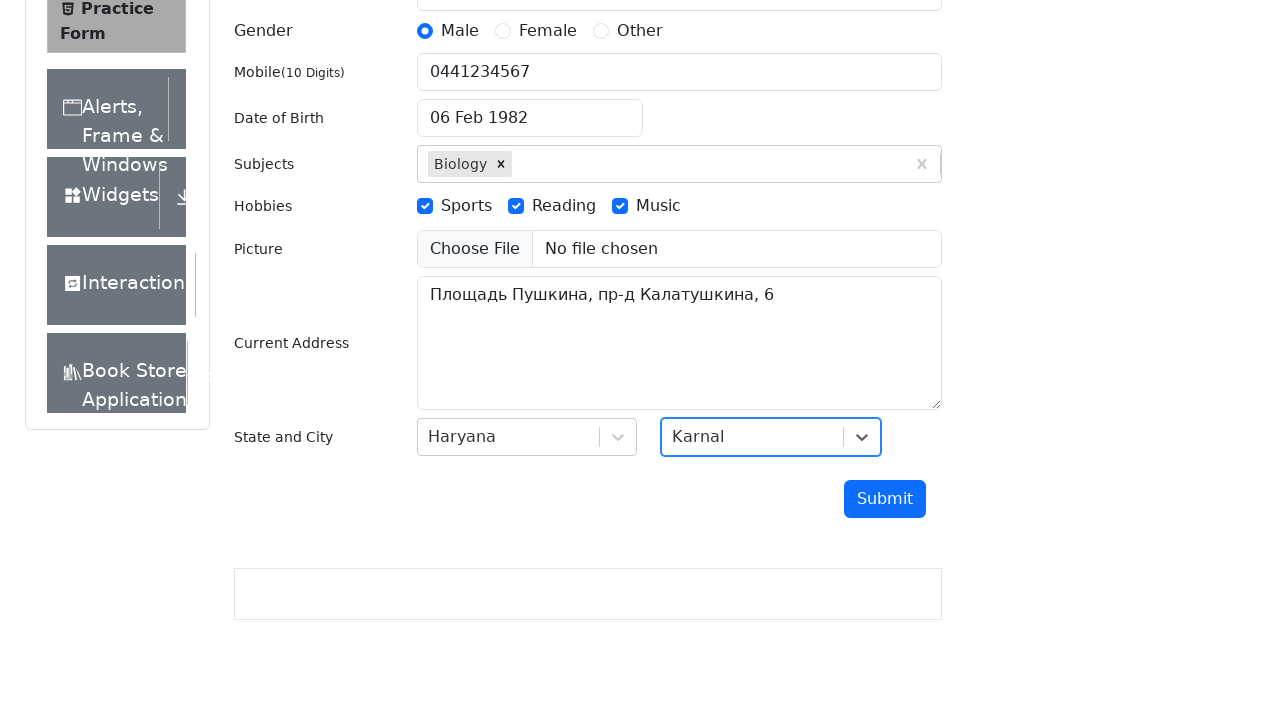

Scrolled submit button into view
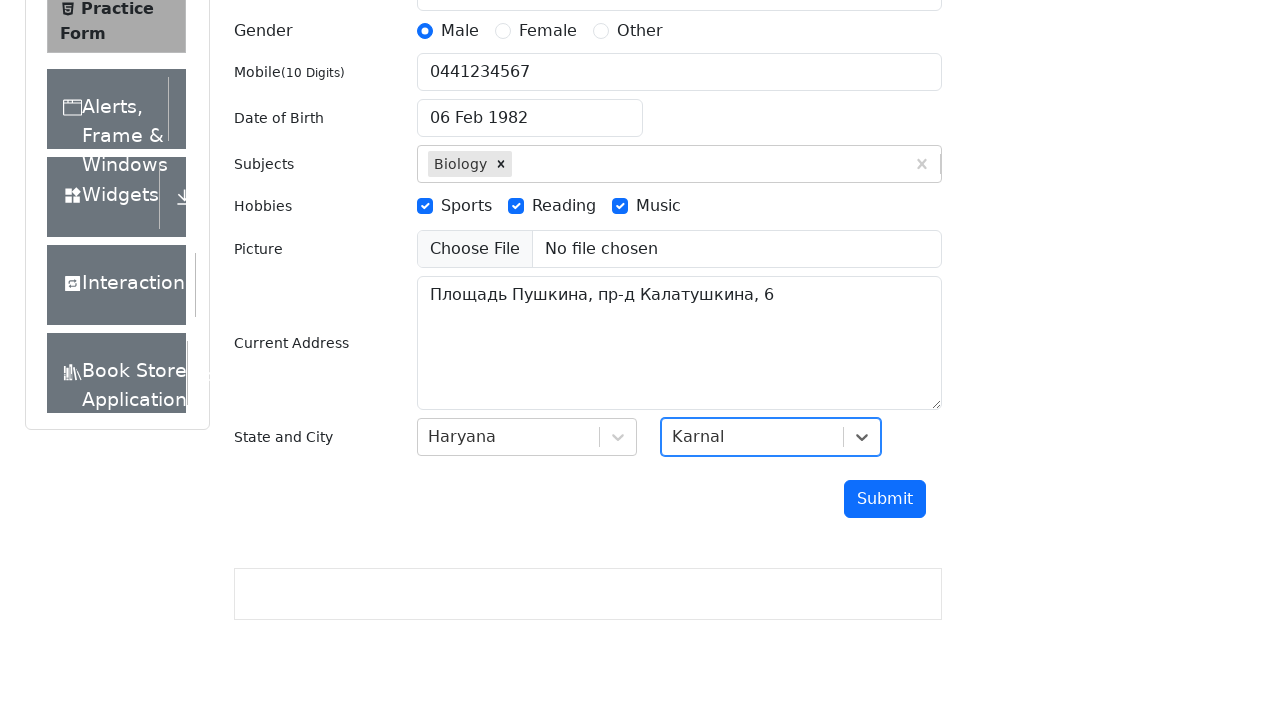

Clicked submit button to submit the form at (885, 499) on #submit
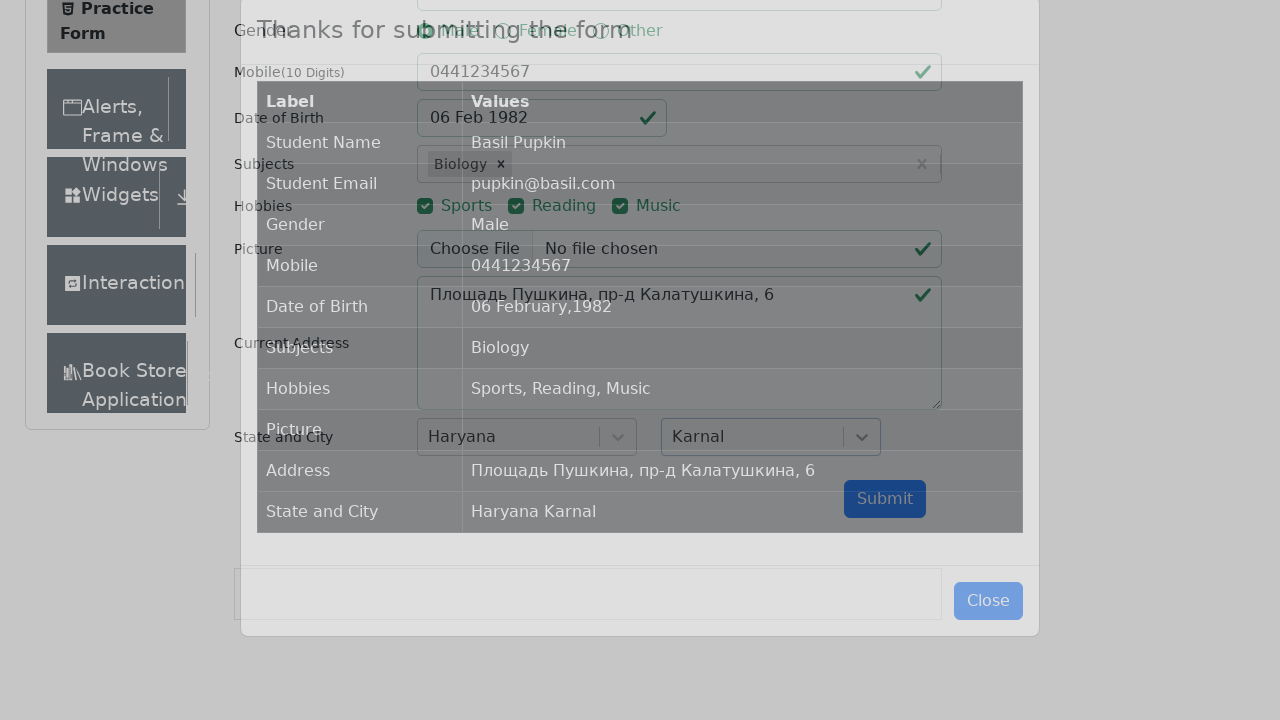

Confirmation modal appeared and became visible
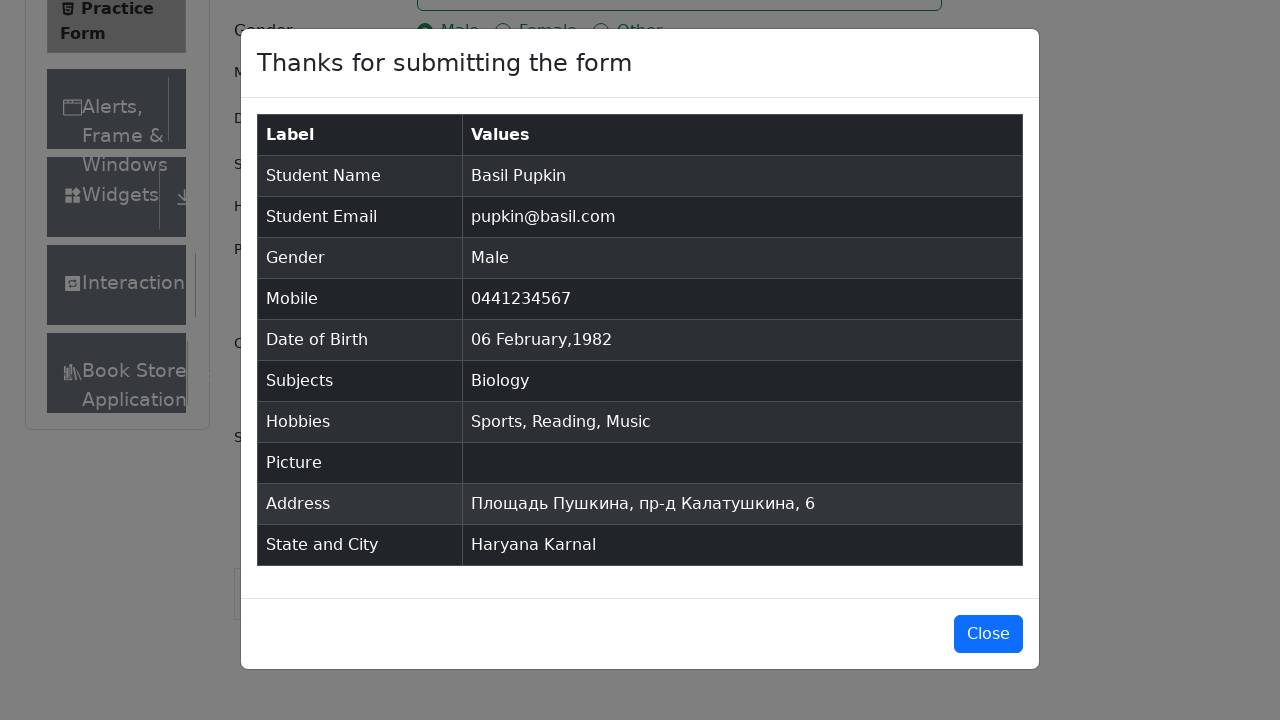

Submitted data table loaded successfully
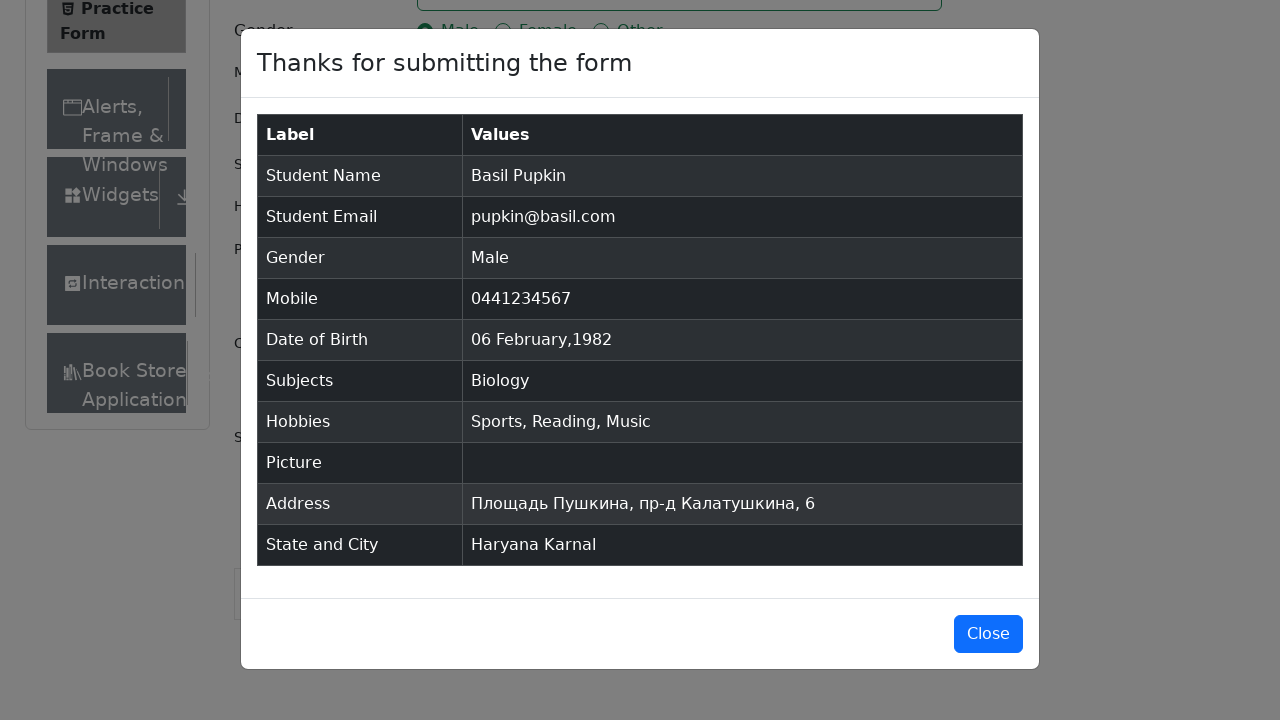

Clicked button to close confirmation modal at (988, 634) on #closeLargeModal
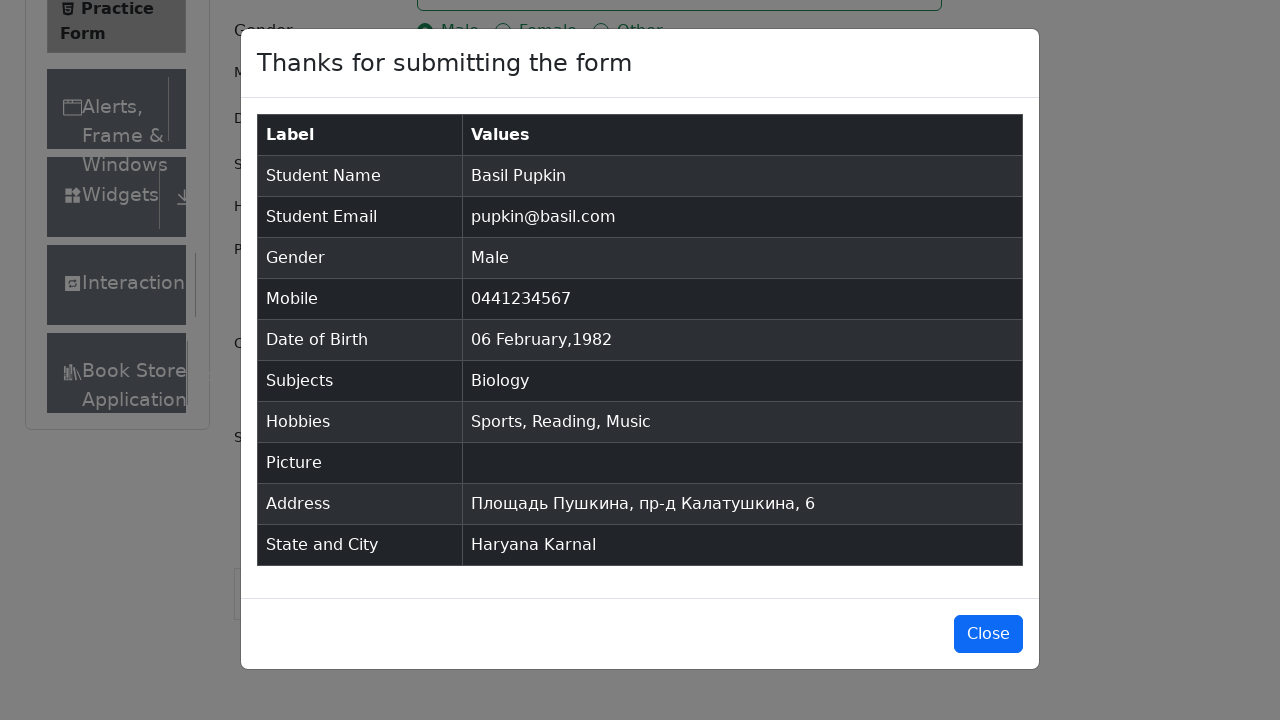

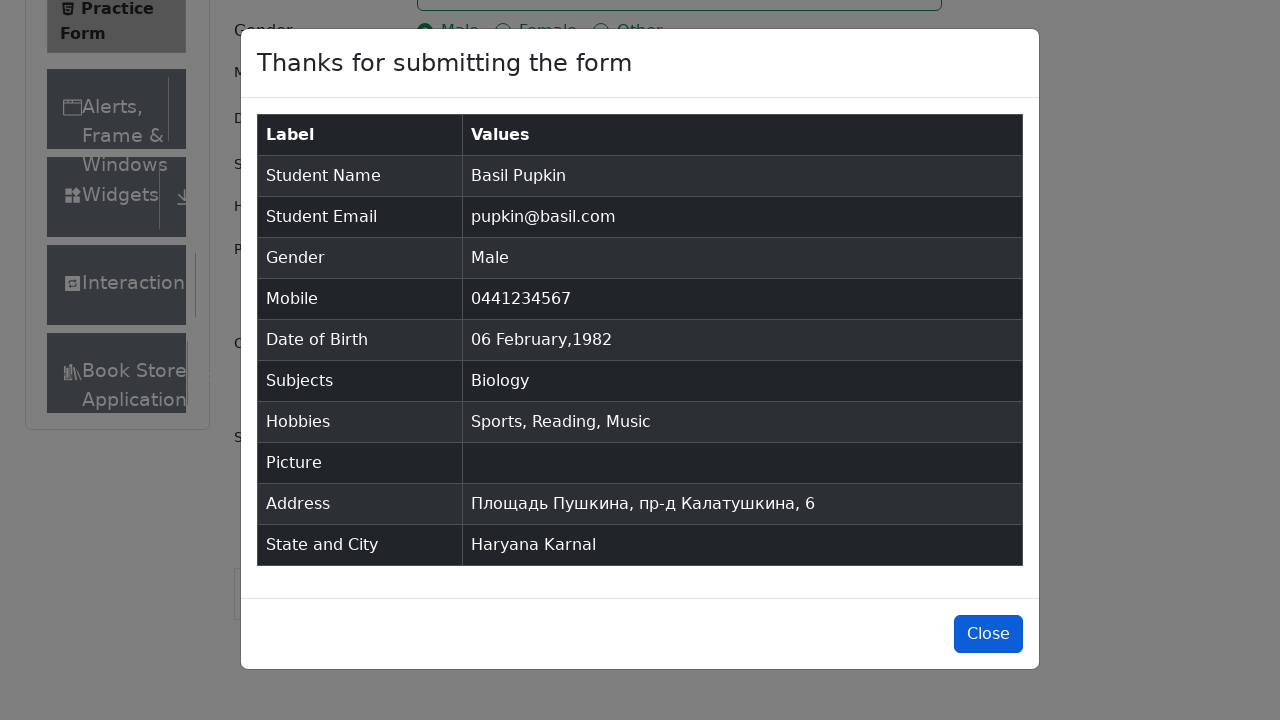